Tests handling of JavaScript confirm dialogs by clicking a button that triggers a confirm box and dismissing it

Starting URL: https://the-internet.herokuapp.com/javascript_alerts

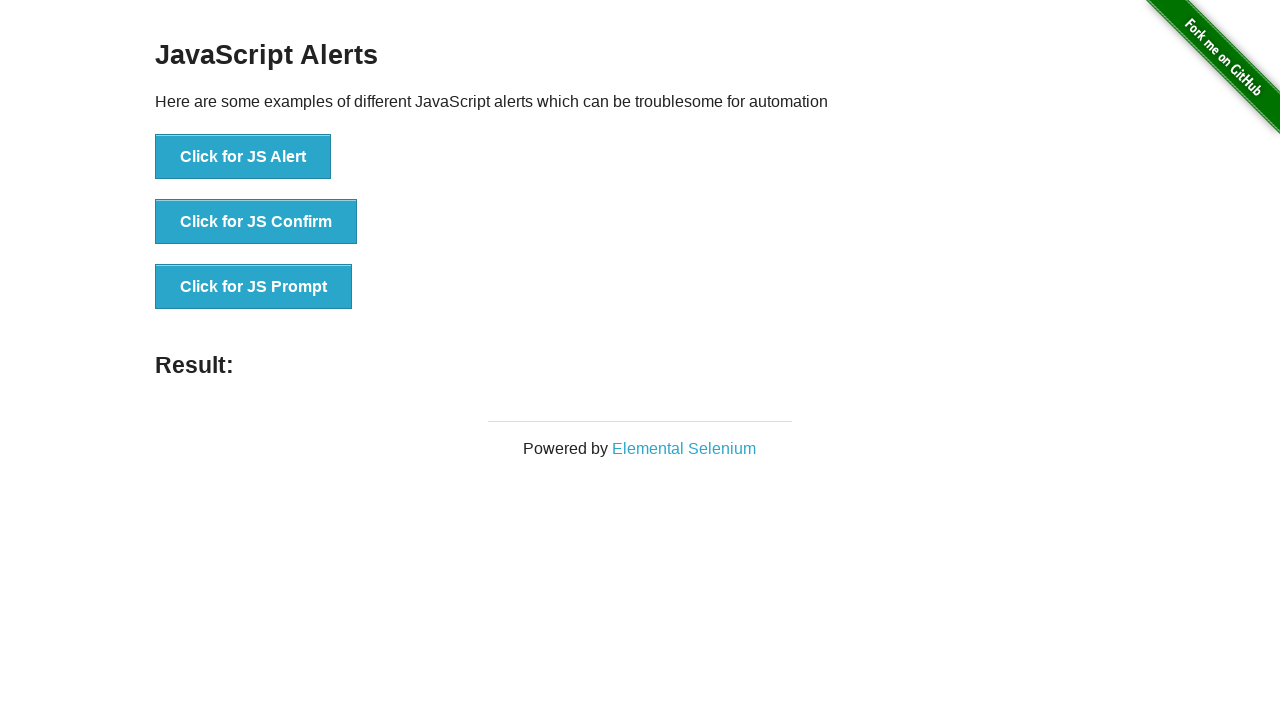

Set up dialog handler to dismiss confirm boxes
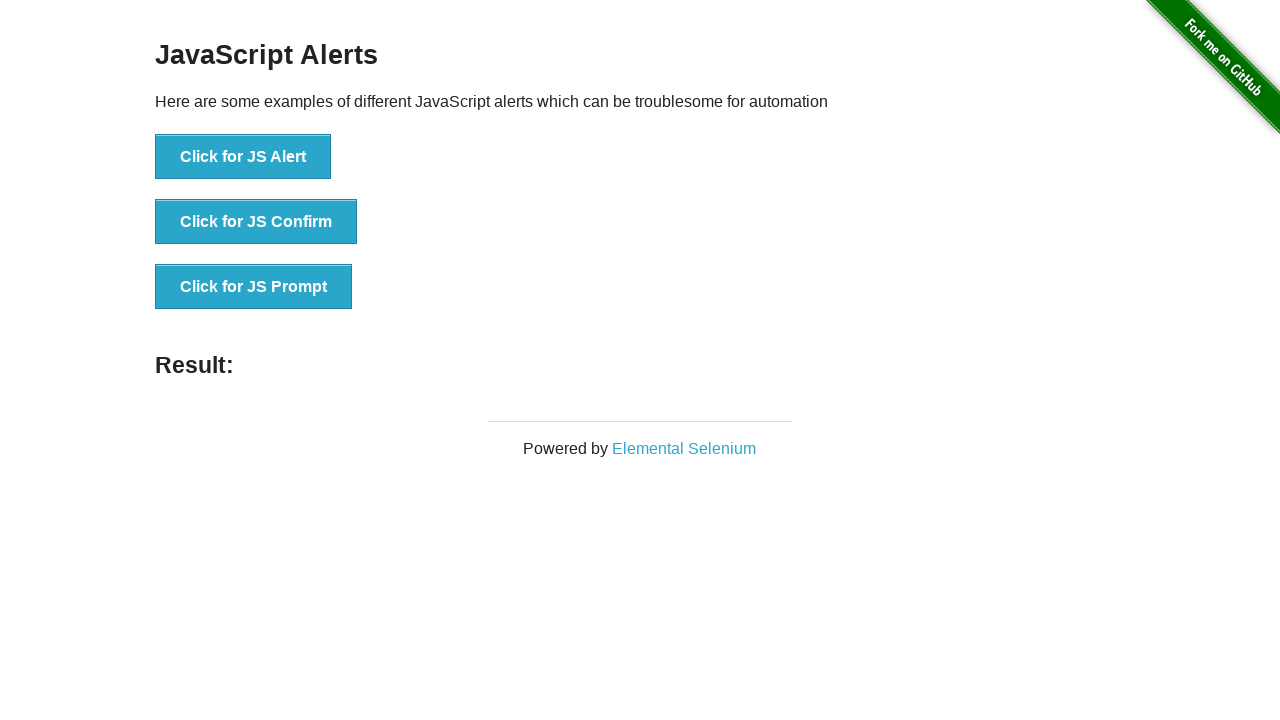

Clicked button to trigger JS Confirm dialog at (256, 222) on xpath=//button[contains(text(),'Click for JS Confirm')]
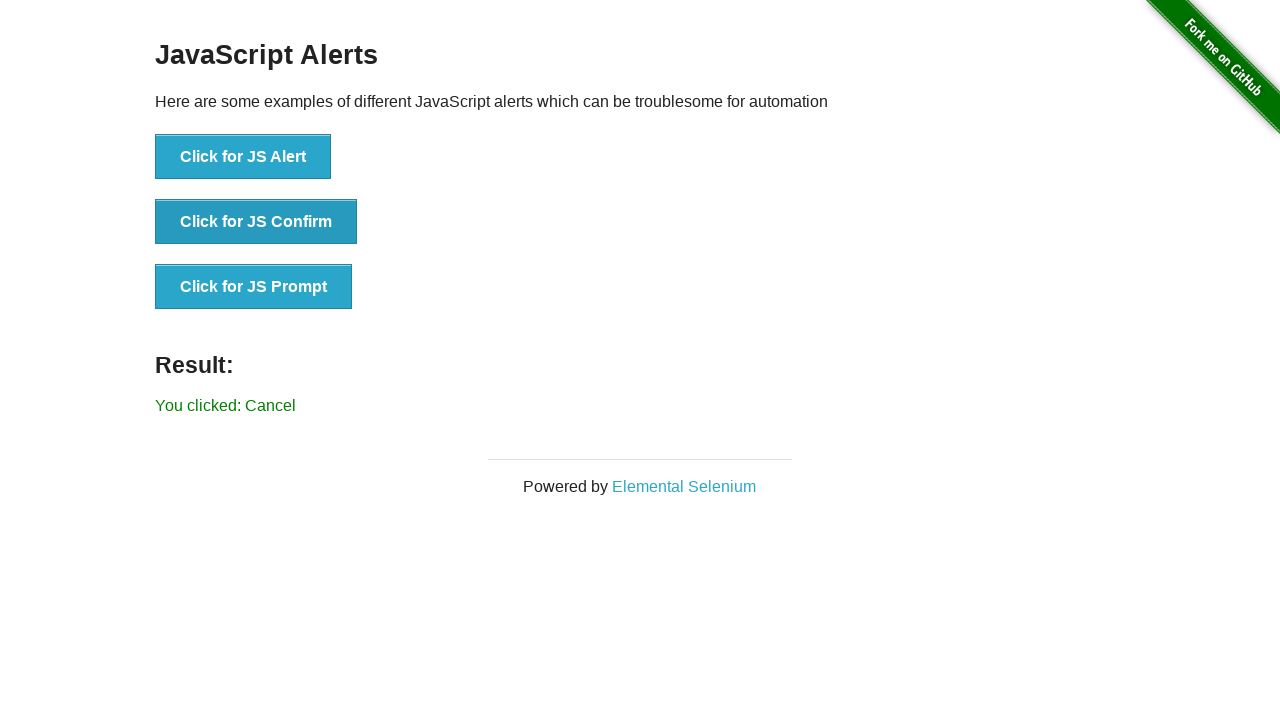

Waited for result message to appear
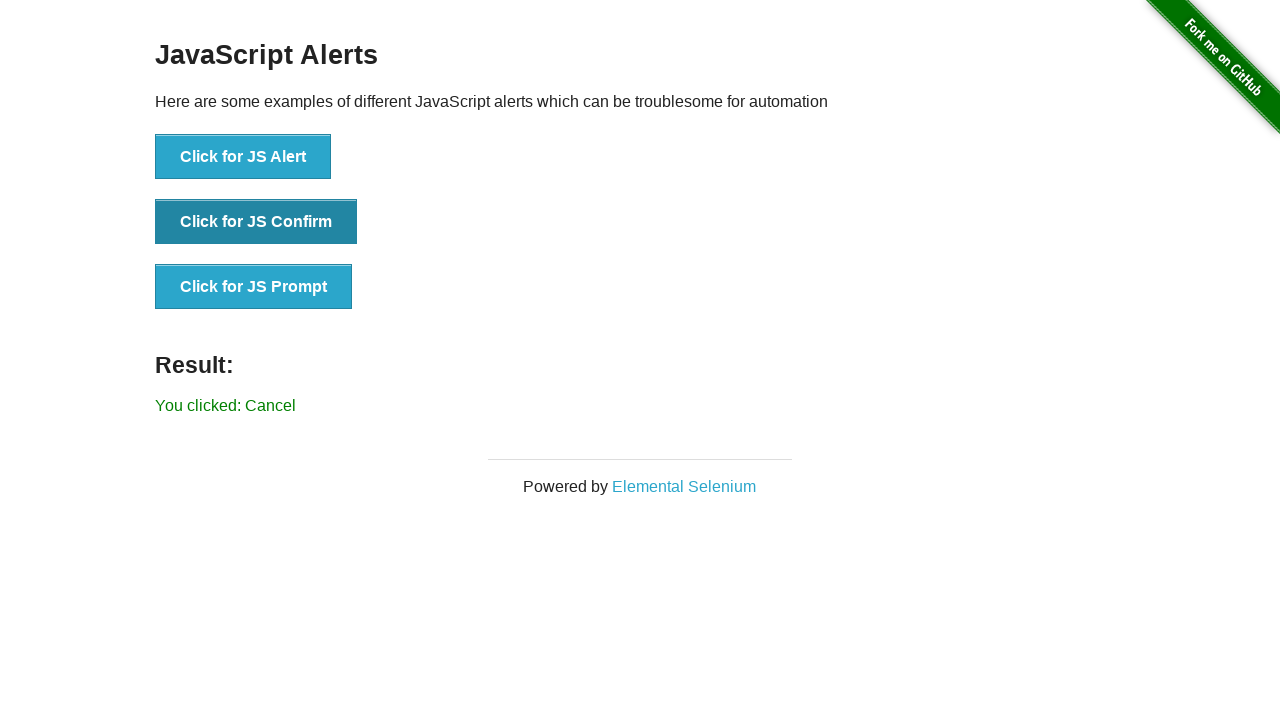

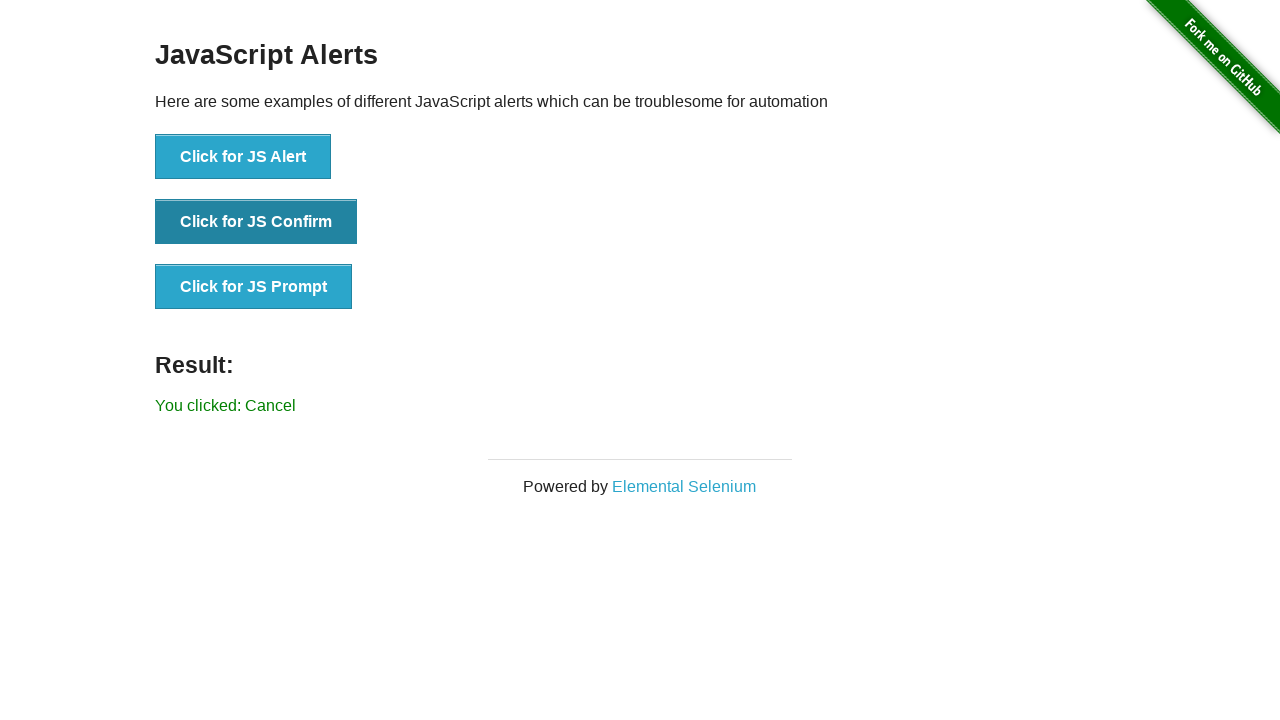